Tests multiple window handling by clicking a link that opens a new window, switching to the new window to verify content, and then switching back to the parent window to verify its content.

Starting URL: http://the-internet.herokuapp.com/

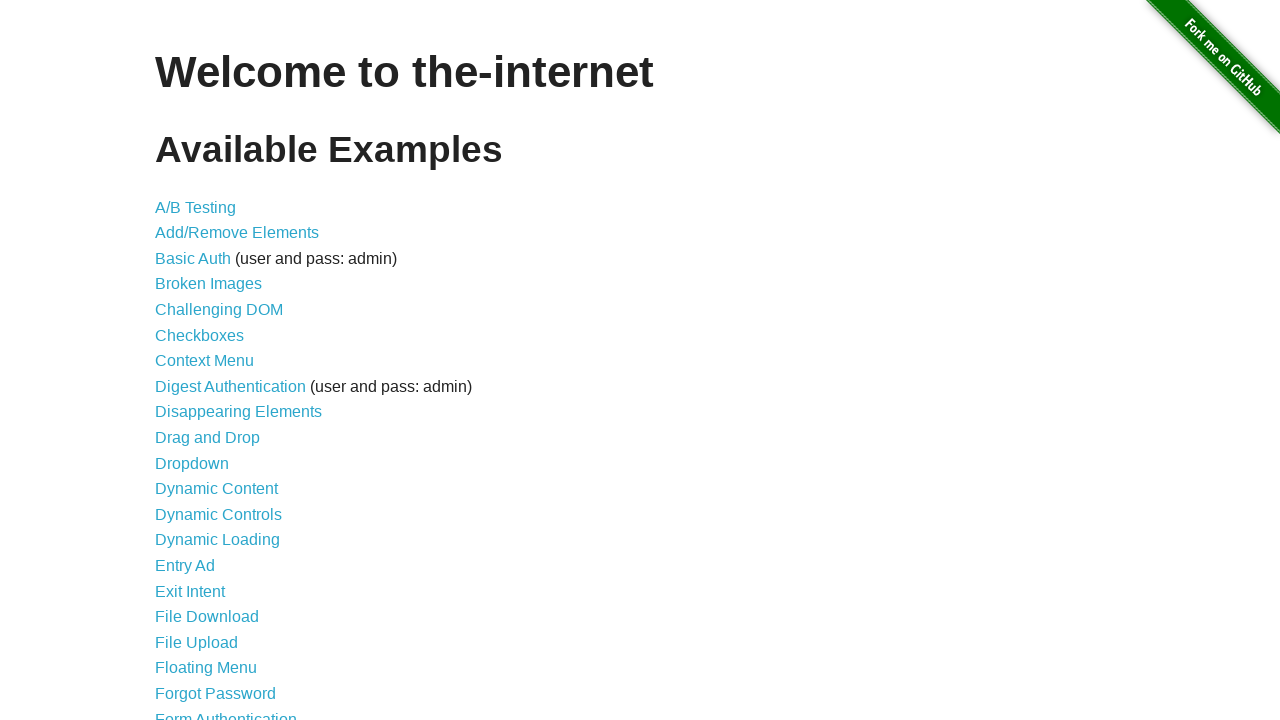

Clicked on 'Multiple Windows' link at (218, 369) on text=Multiple Windows
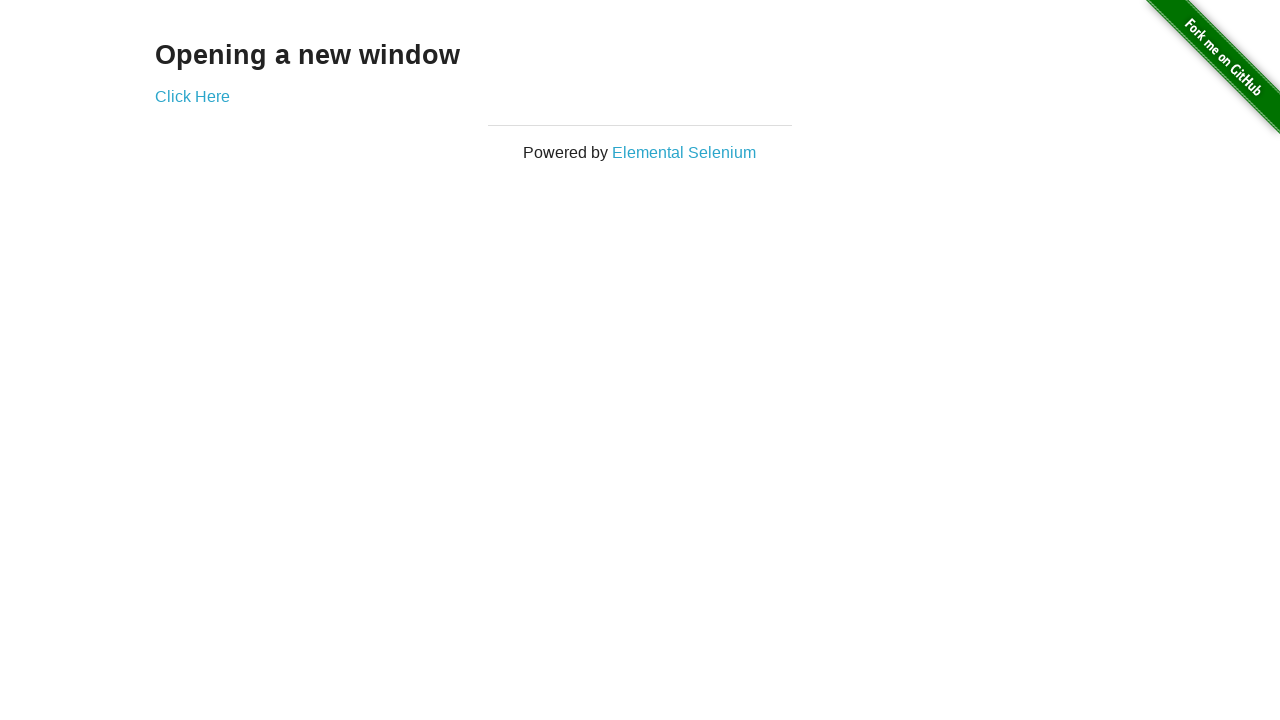

Clicked link to open new window at (192, 96) on a[href*='windows']
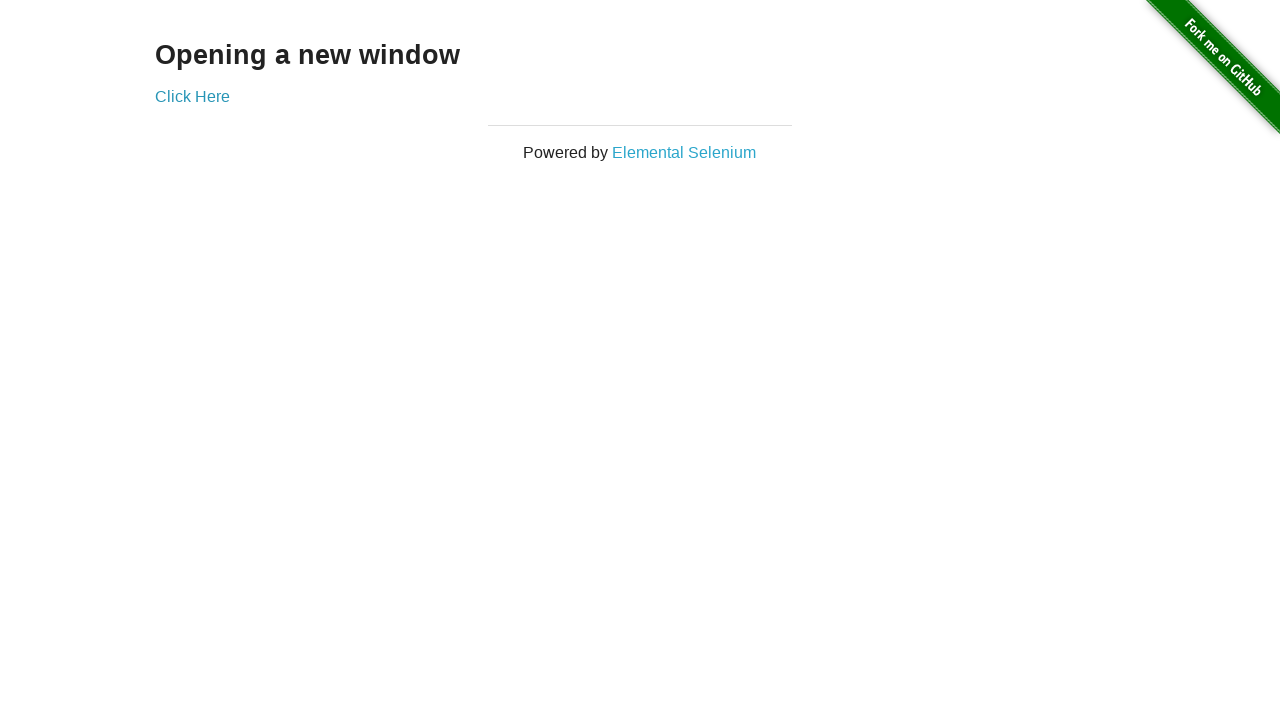

New window opened and captured
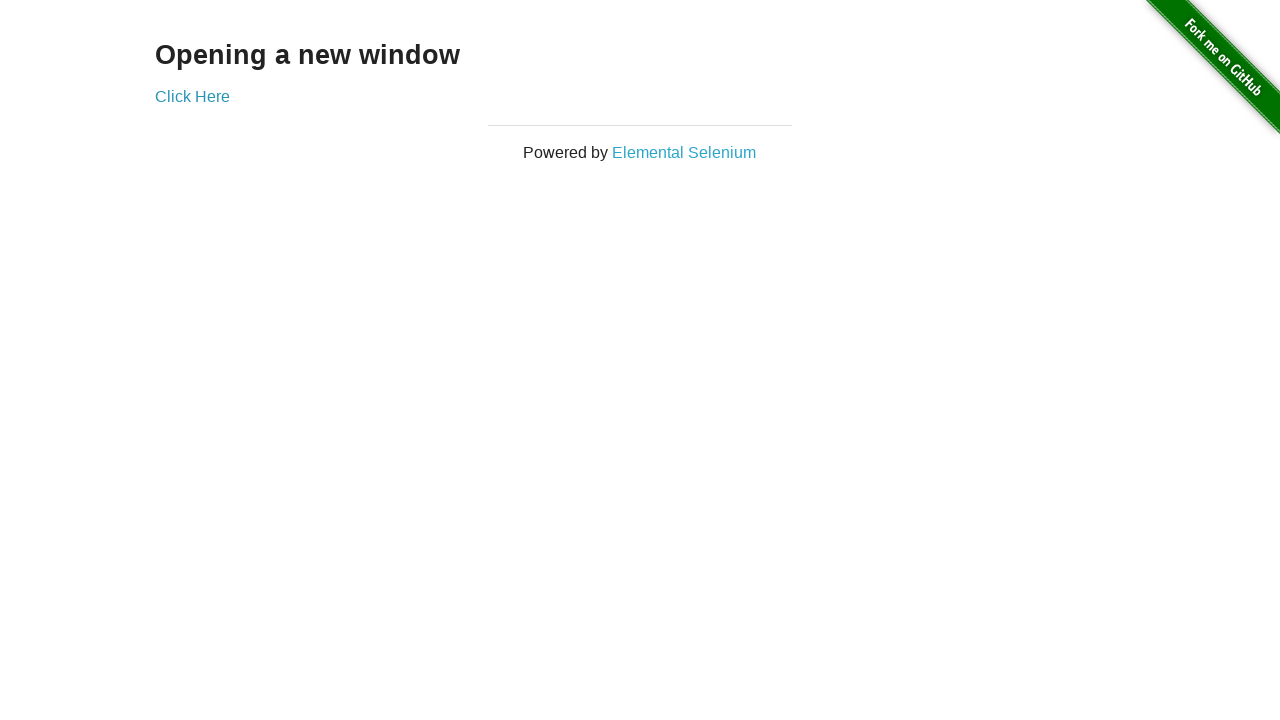

Waited for new window content to load
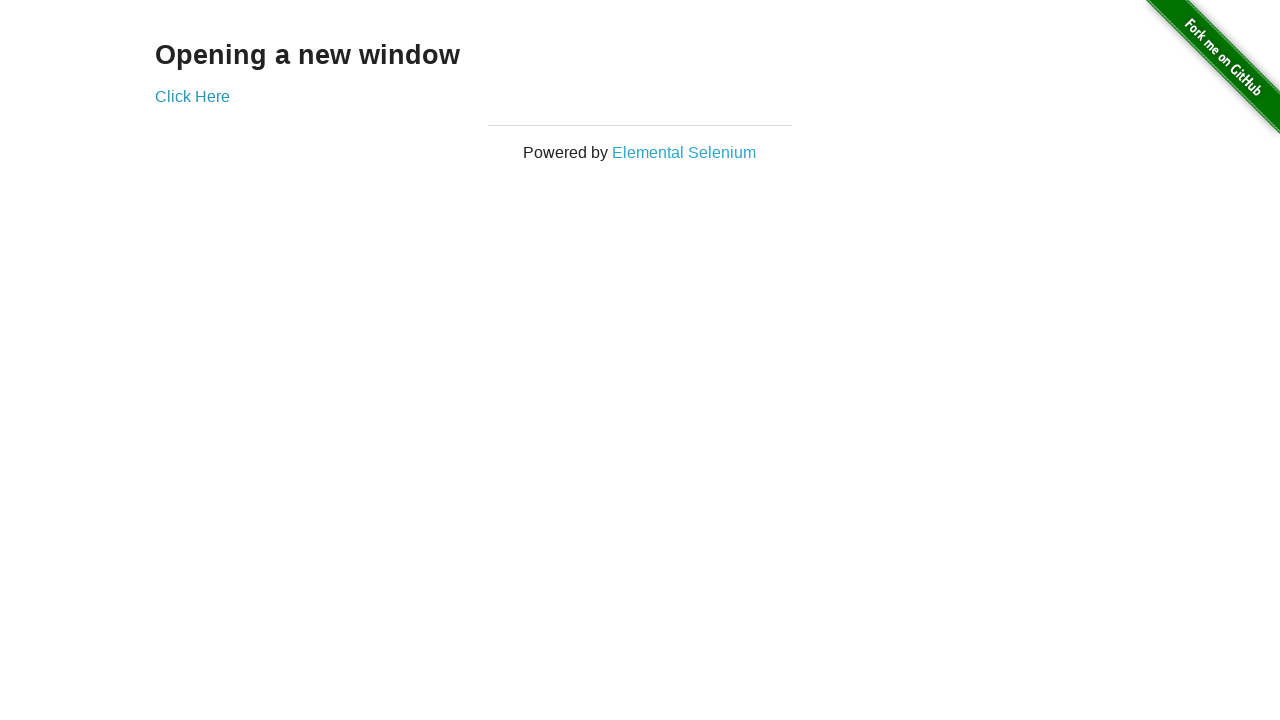

Retrieved new window heading text: New Window
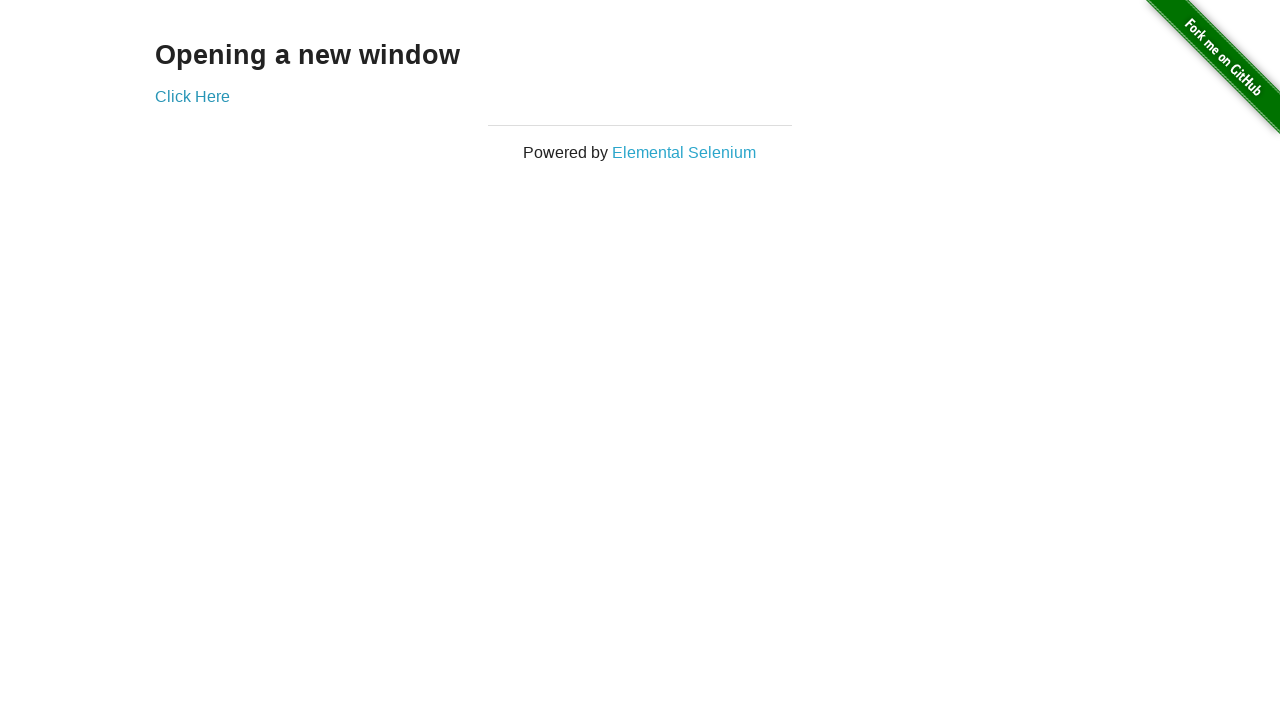

Switched back to parent window
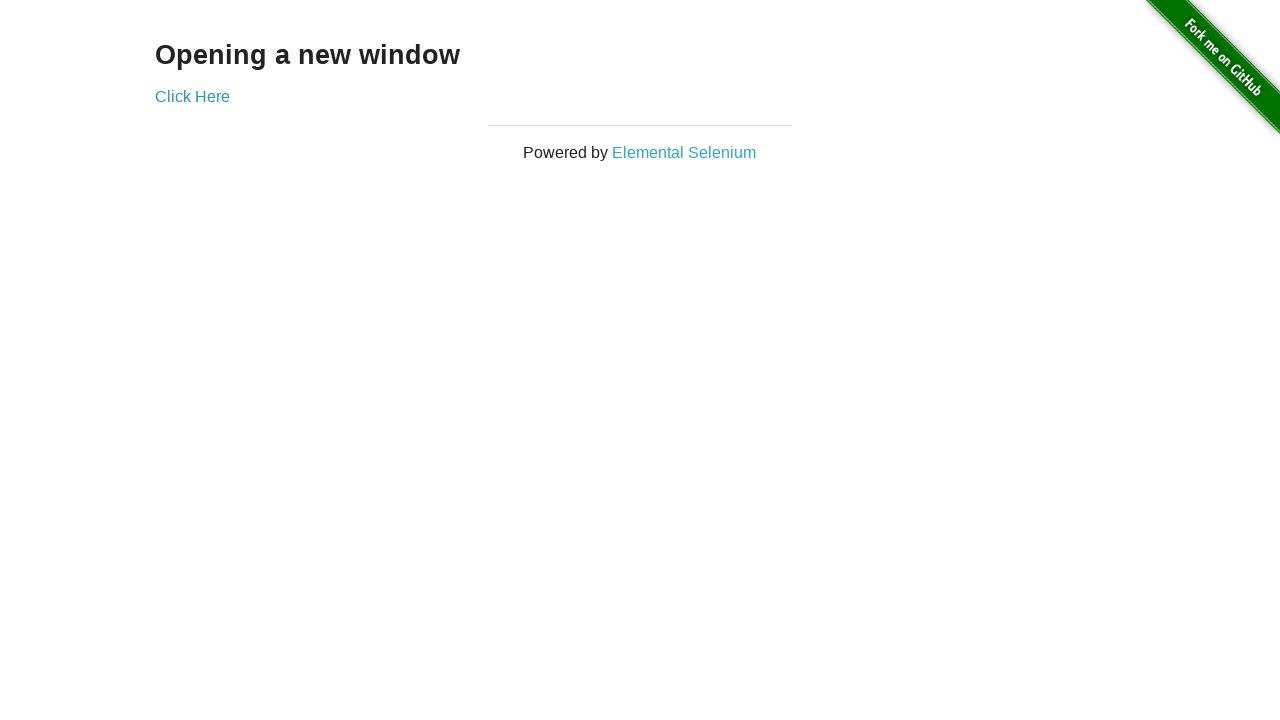

Retrieved parent window heading text: Opening a new window
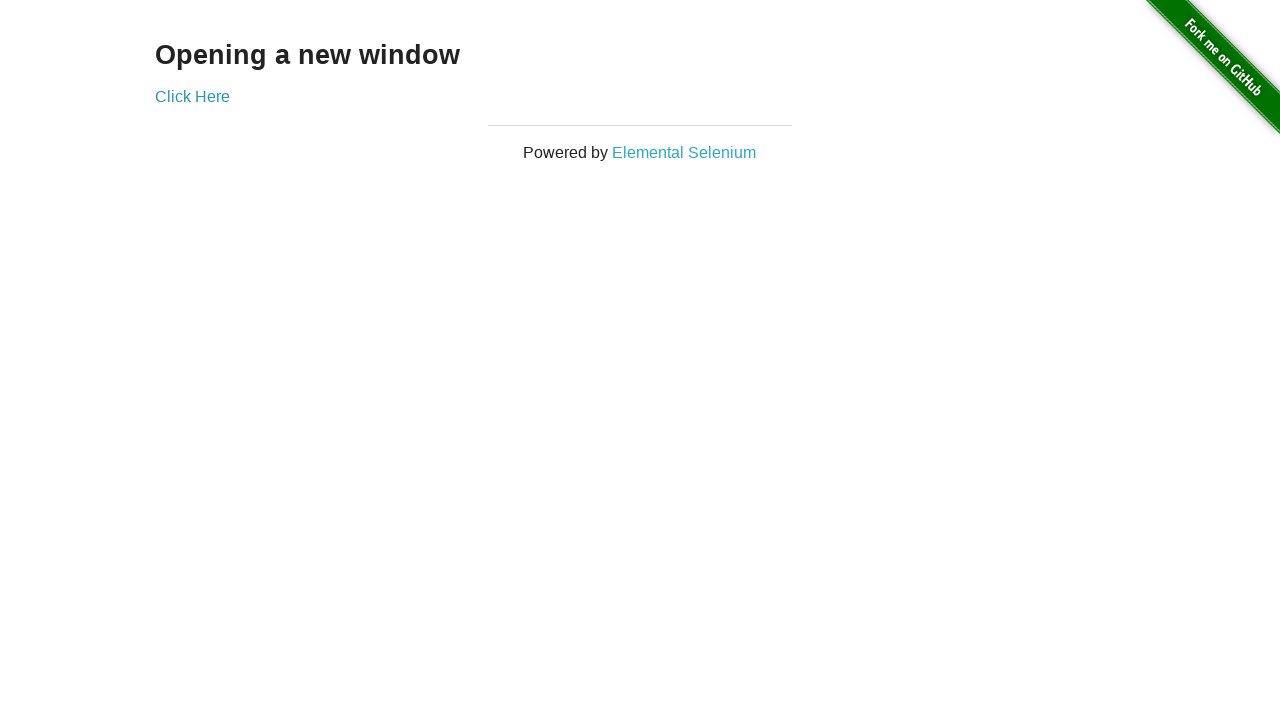

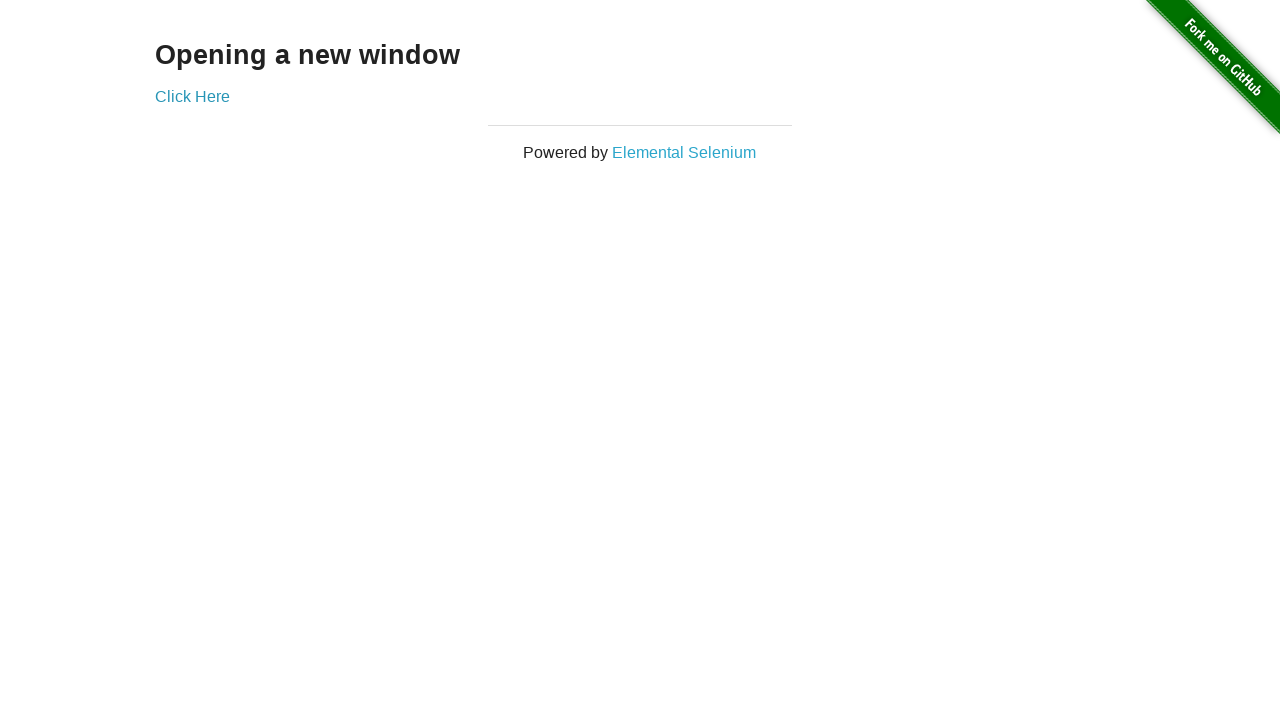